Tests checkbox interaction by checking and unchecking a checkbox option and verifying its state

Starting URL: https://www.qaclickacademy.com/practice.php

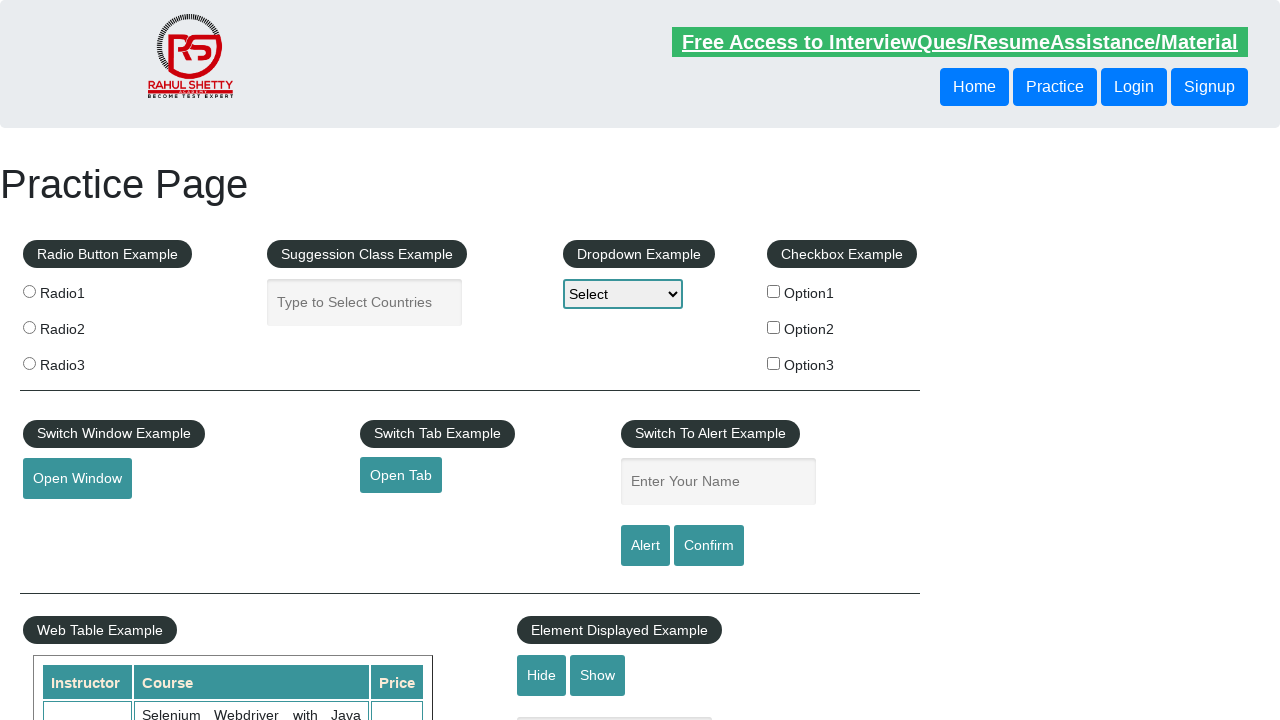

Clicked checkbox option 1 to check it at (774, 291) on #checkBoxOption1
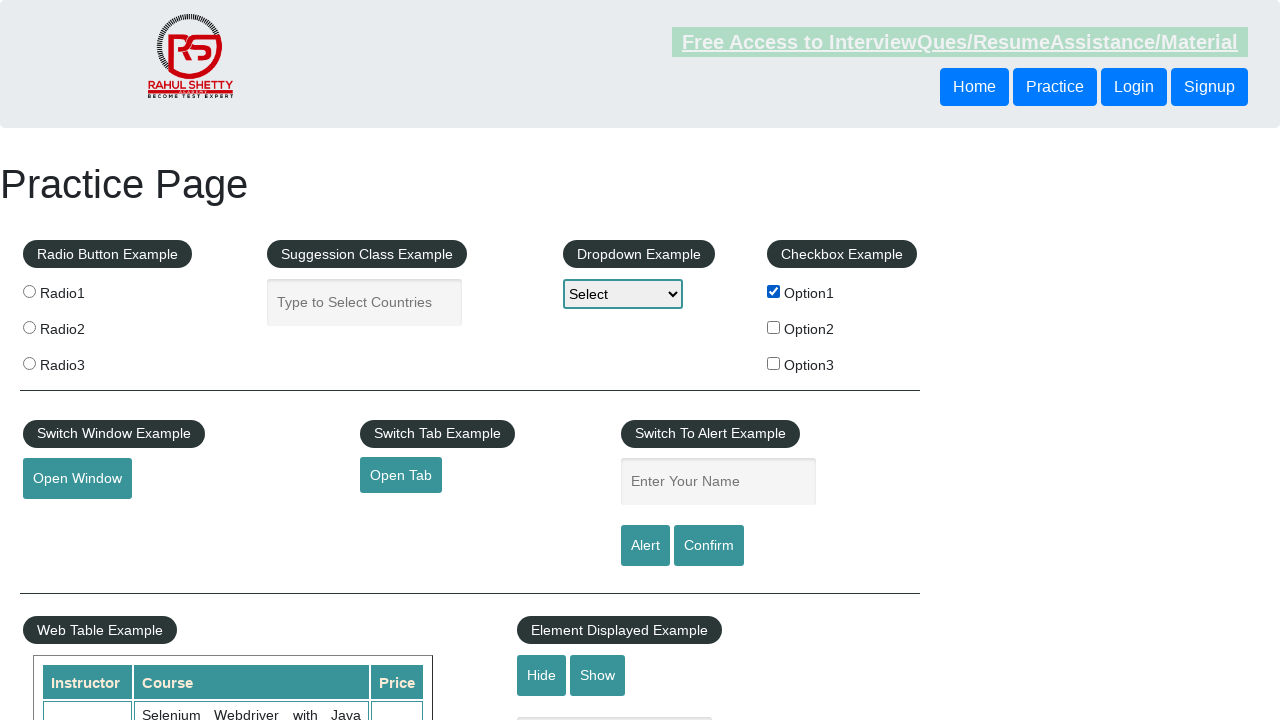

Verified checkbox option 1 is selected
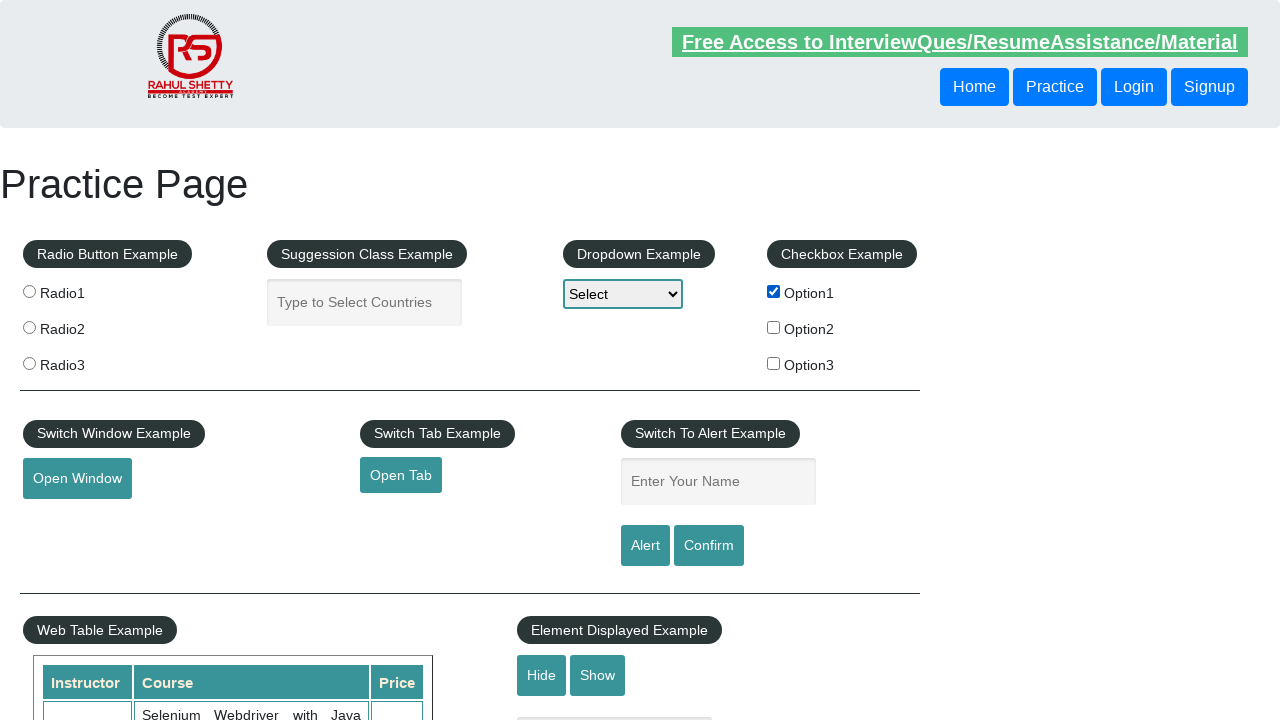

Clicked checkbox option 1 again to uncheck it at (774, 291) on #checkBoxOption1
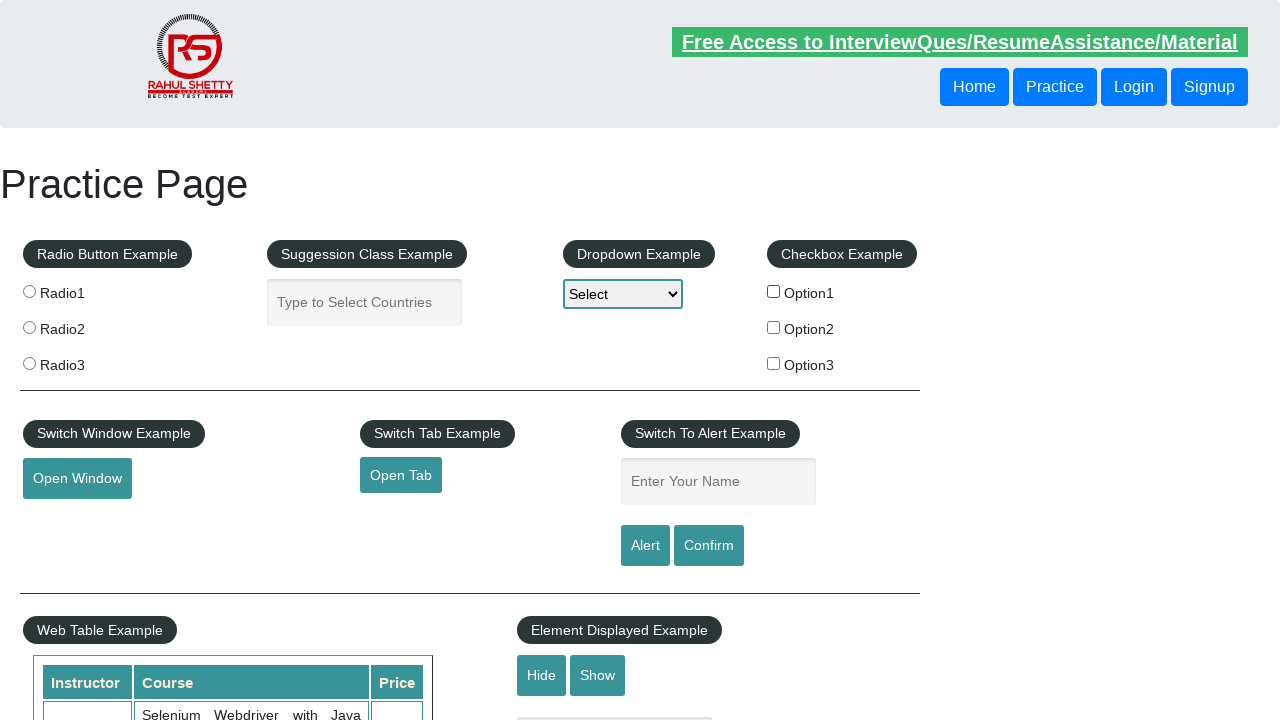

Verified checkbox option 1 is now unchecked
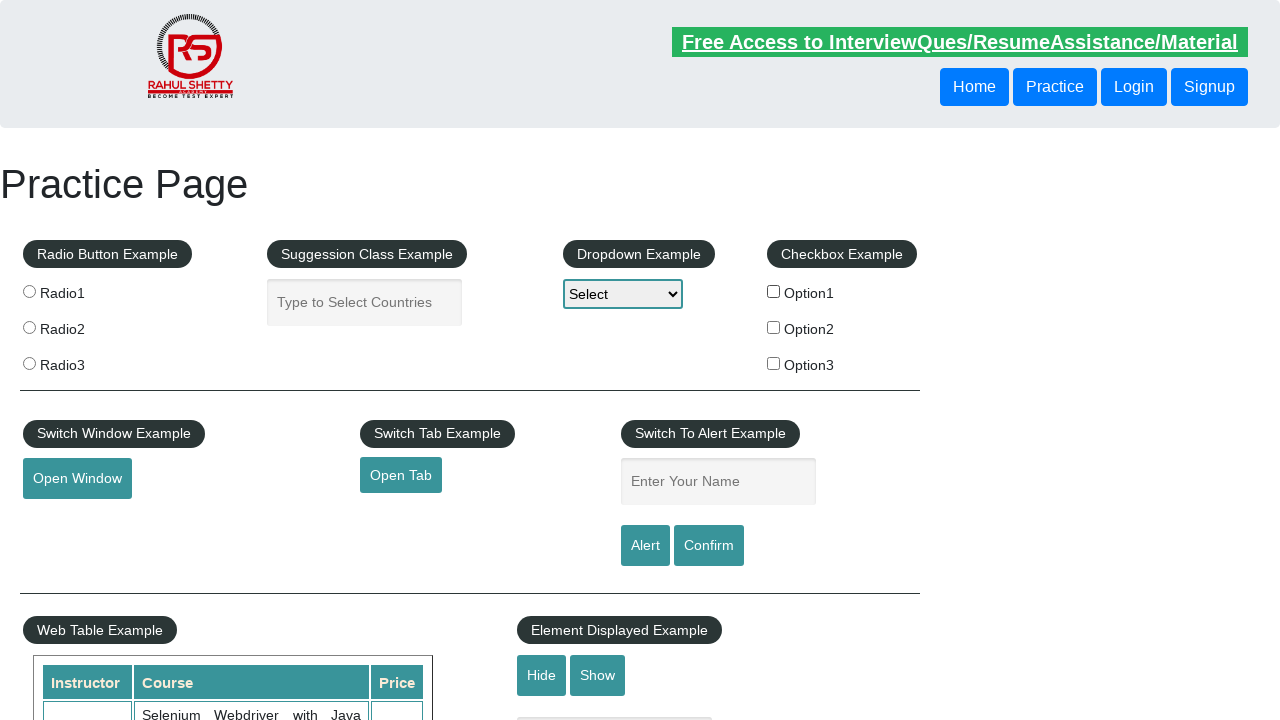

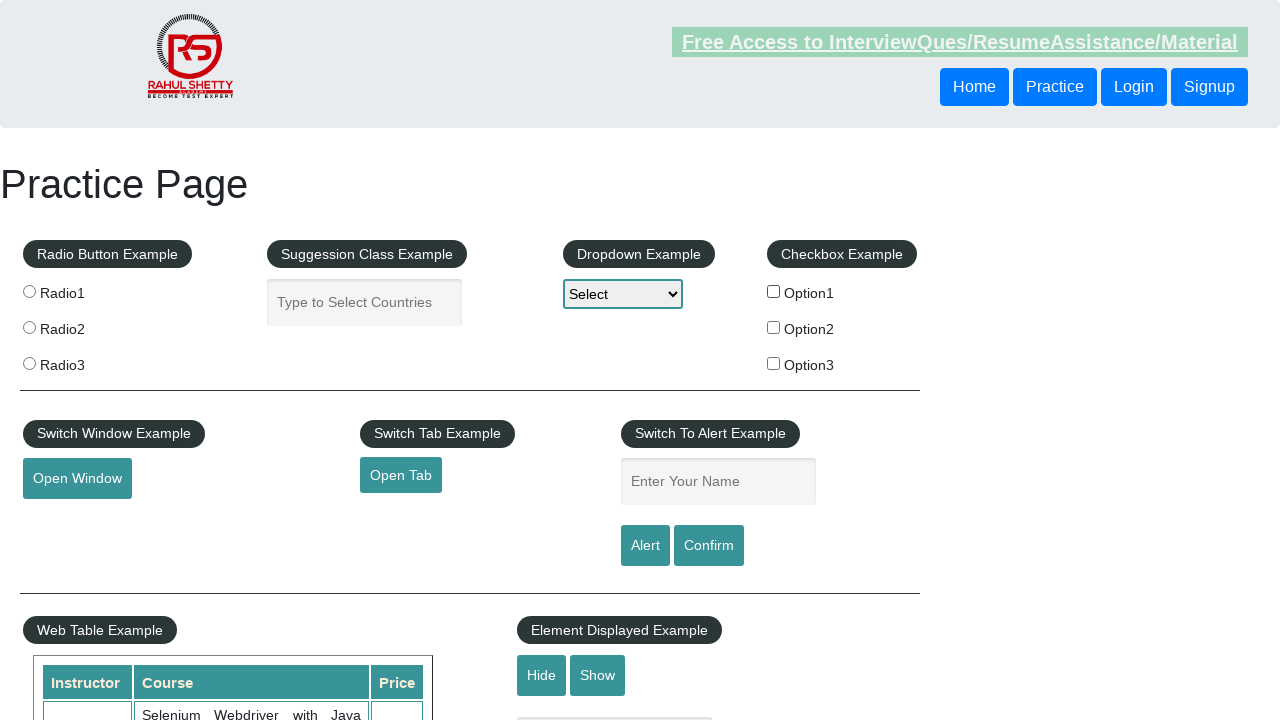